Tests the mutual fund chart interaction by clicking a period filter button and hovering over the SVG graph element to trigger tooltip/data display updates.

Starting URL: https://bibit.id/reksadana/RD66/avrist-ada-kas-mutiara

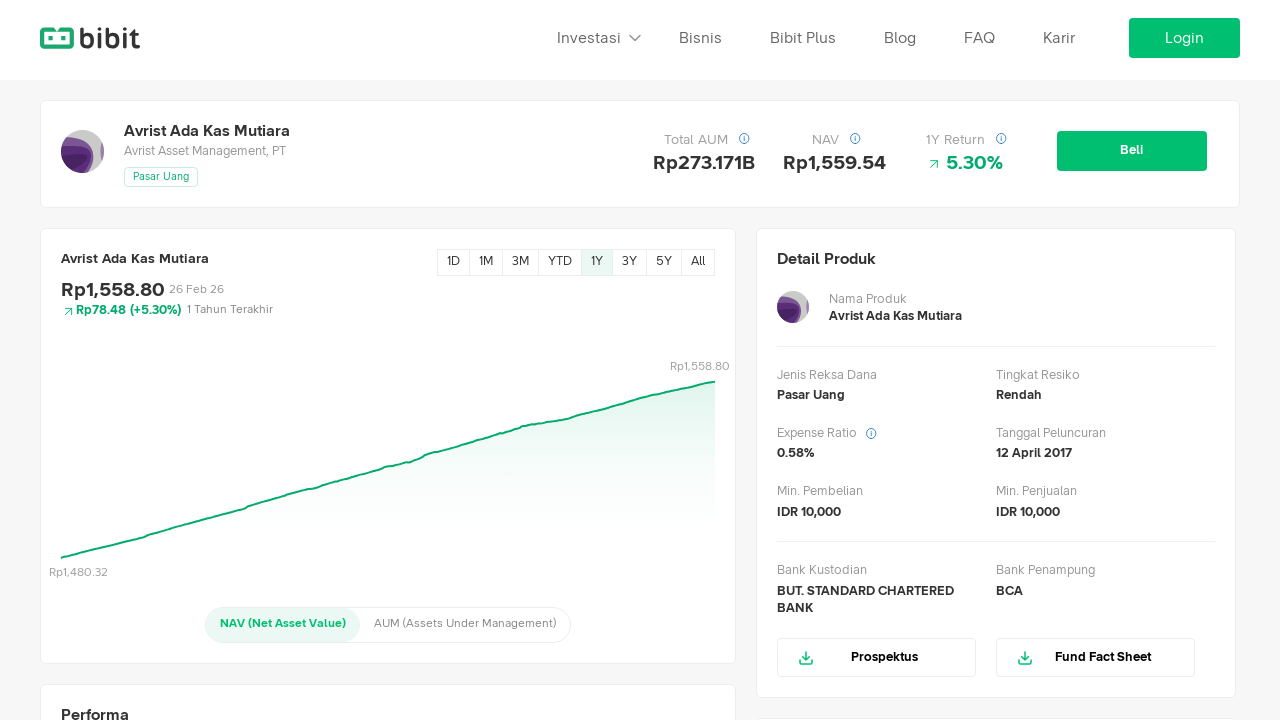

Waited for and located the 1M period filter button
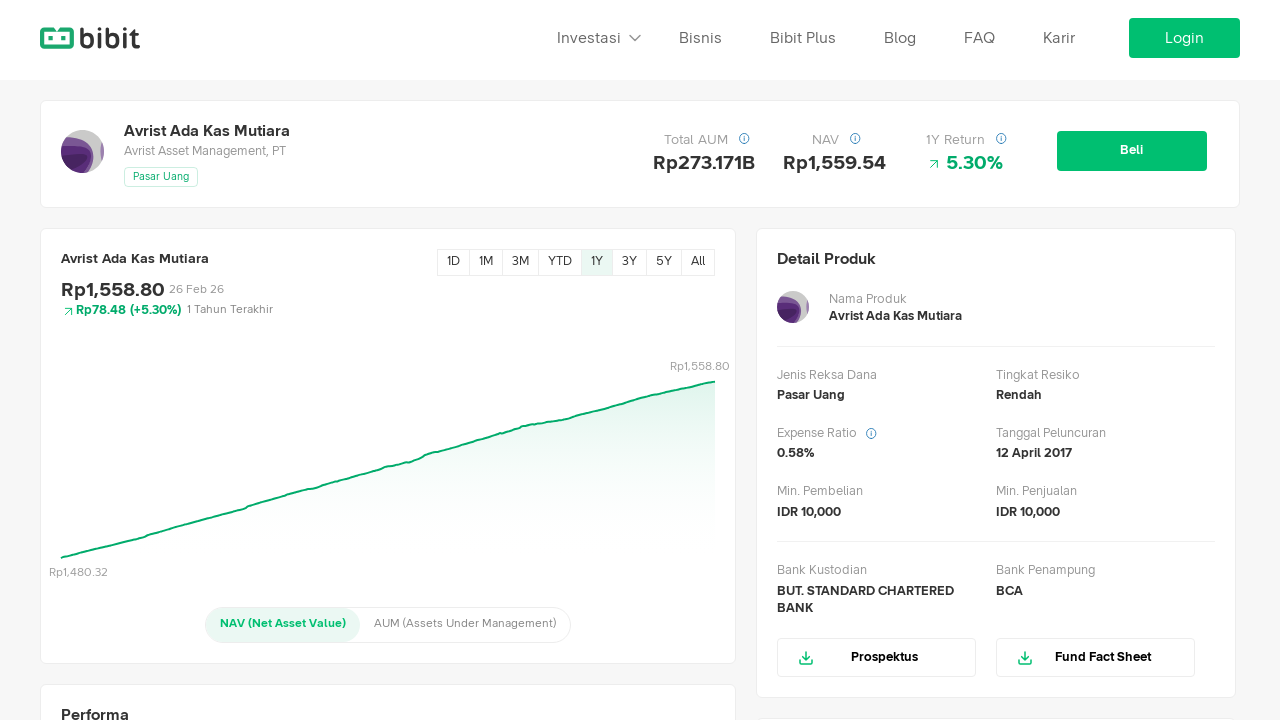

Clicked the 1M period filter button
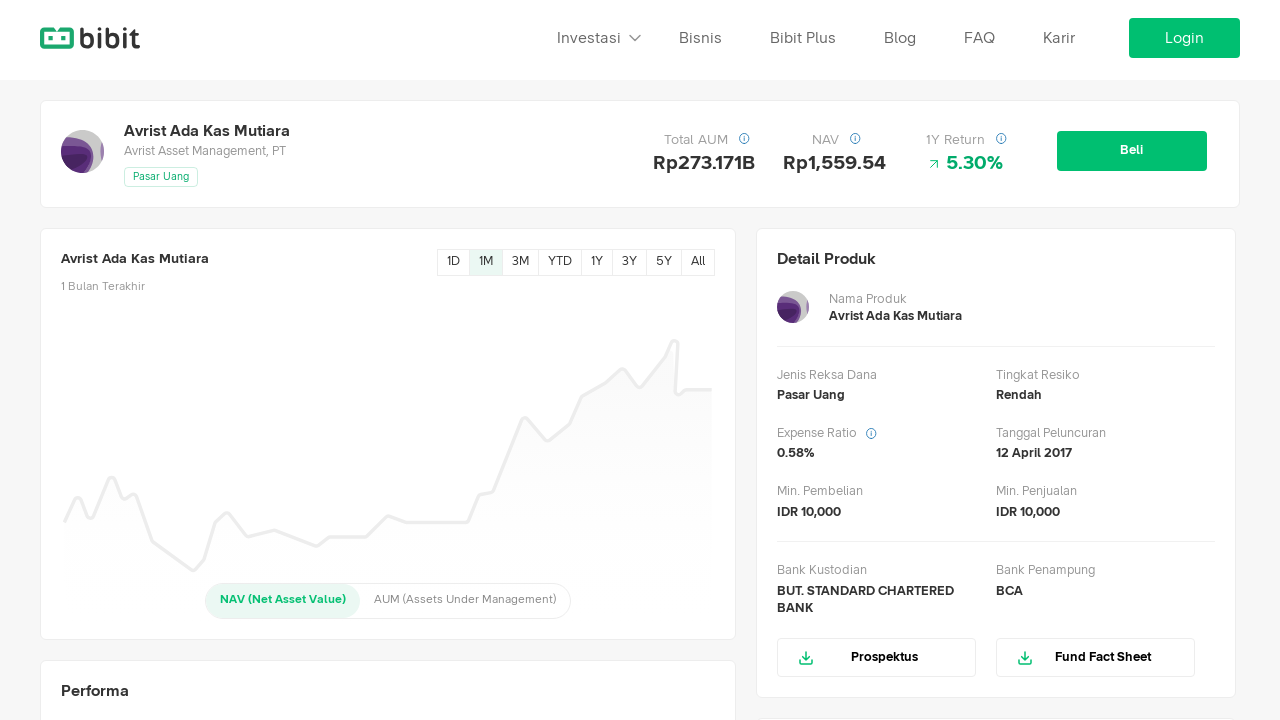

Waited for the chart to update after period filter selection
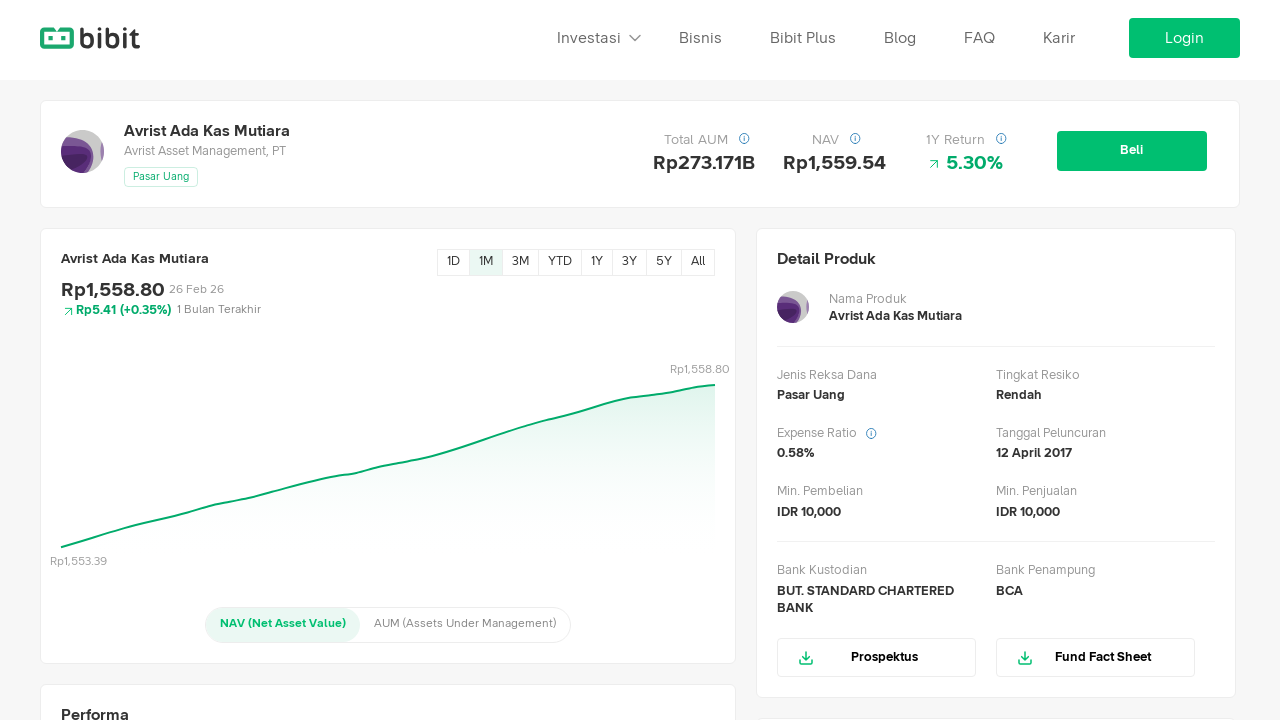

Located the SVG graph element on the page
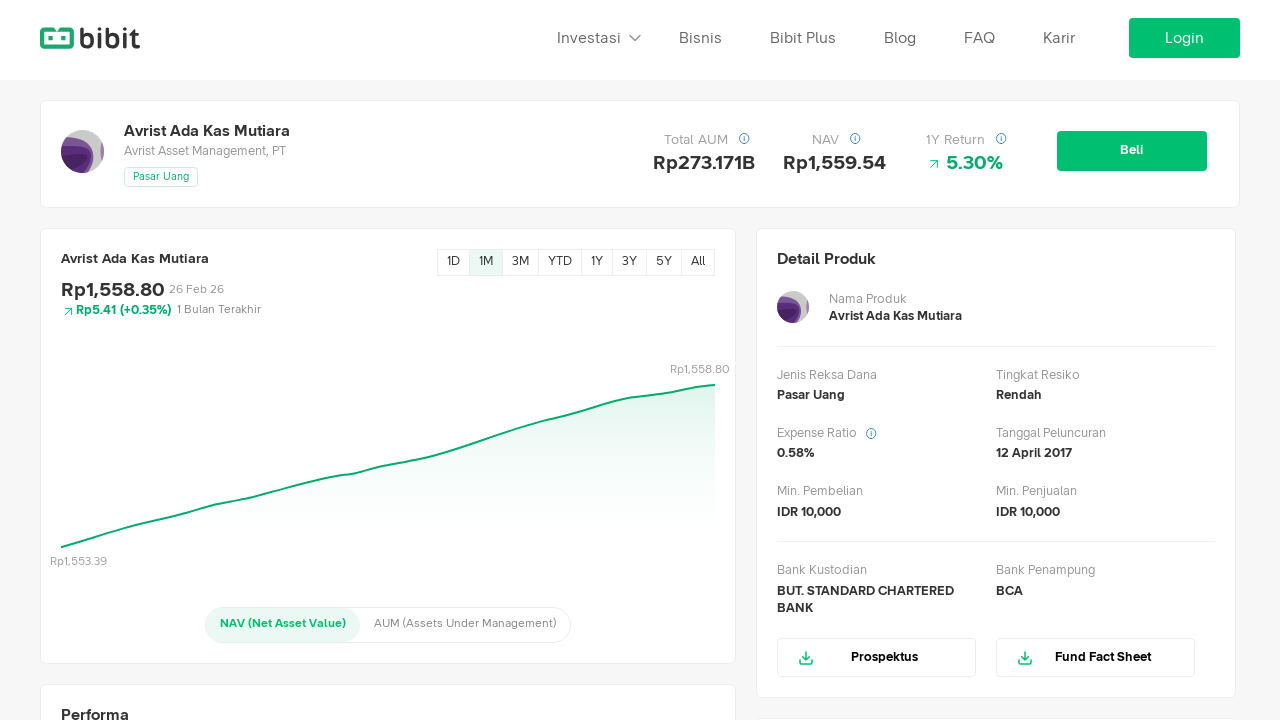

Retrieved bounding box coordinates of the SVG graph
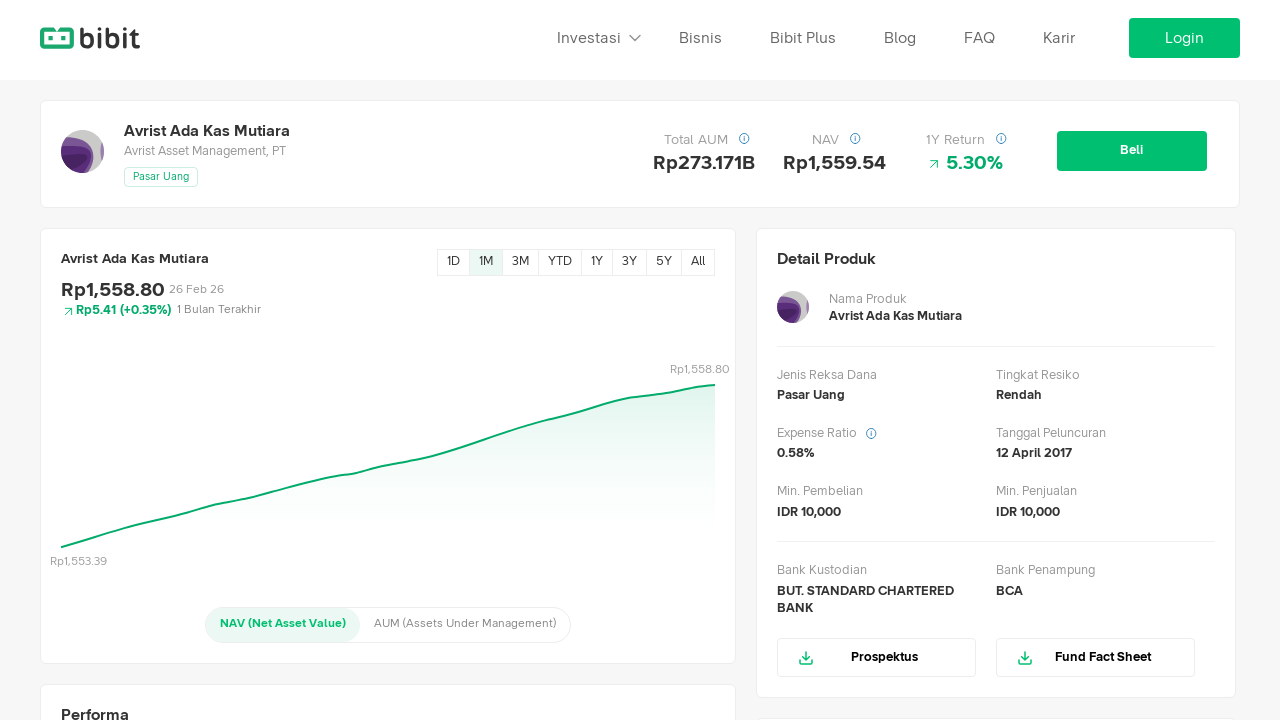

Hovered over the center of the SVG graph to trigger tooltip display at (388, 474)
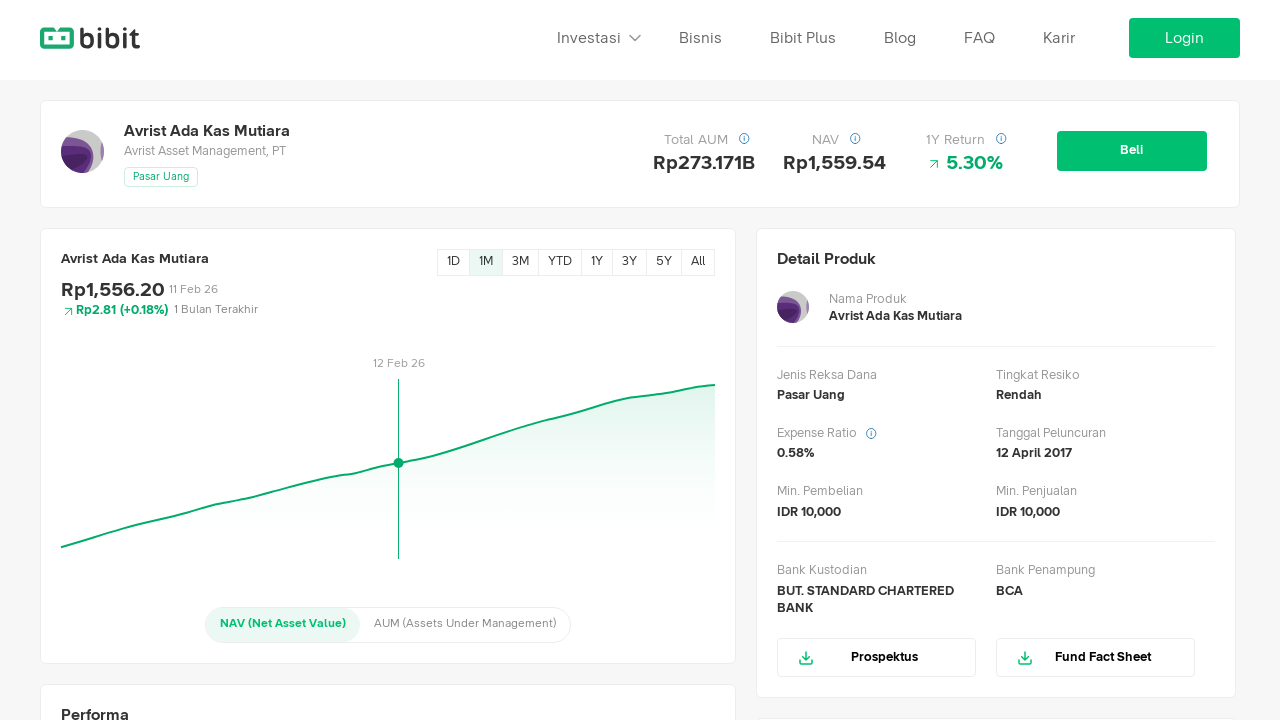

NAV value element became visible after hovering over graph
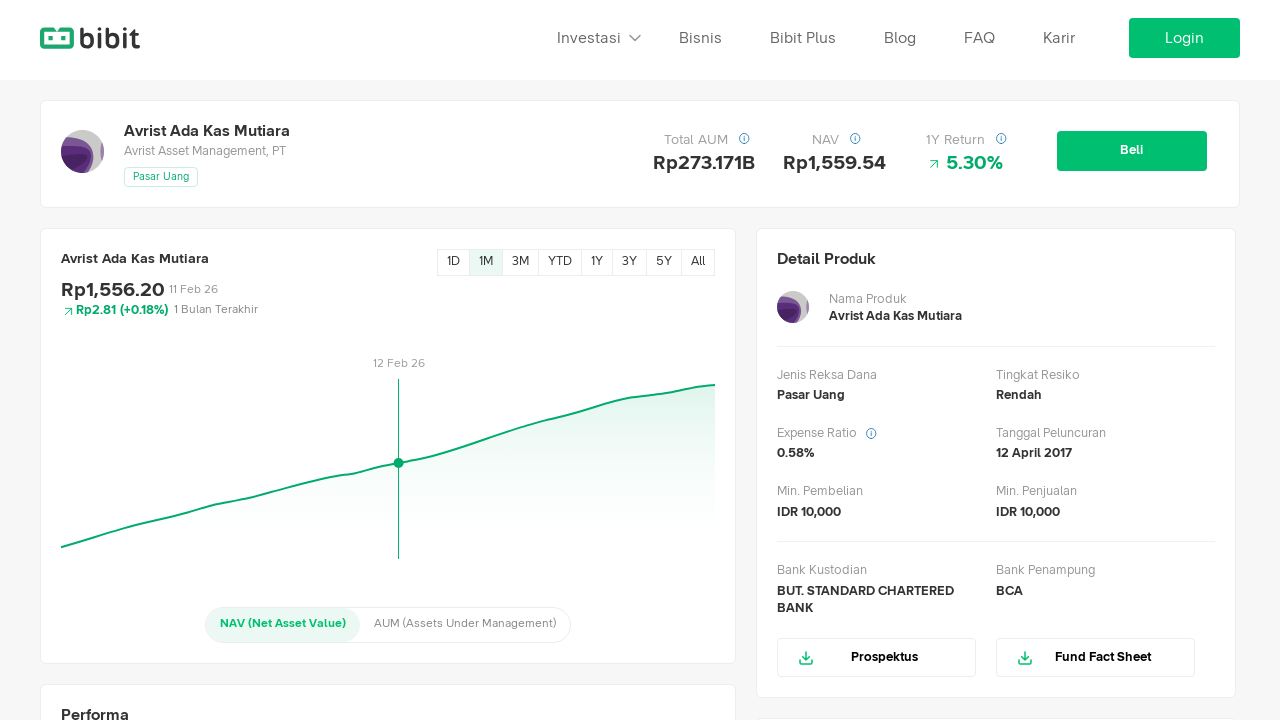

Date element became visible, confirming tooltip data display update
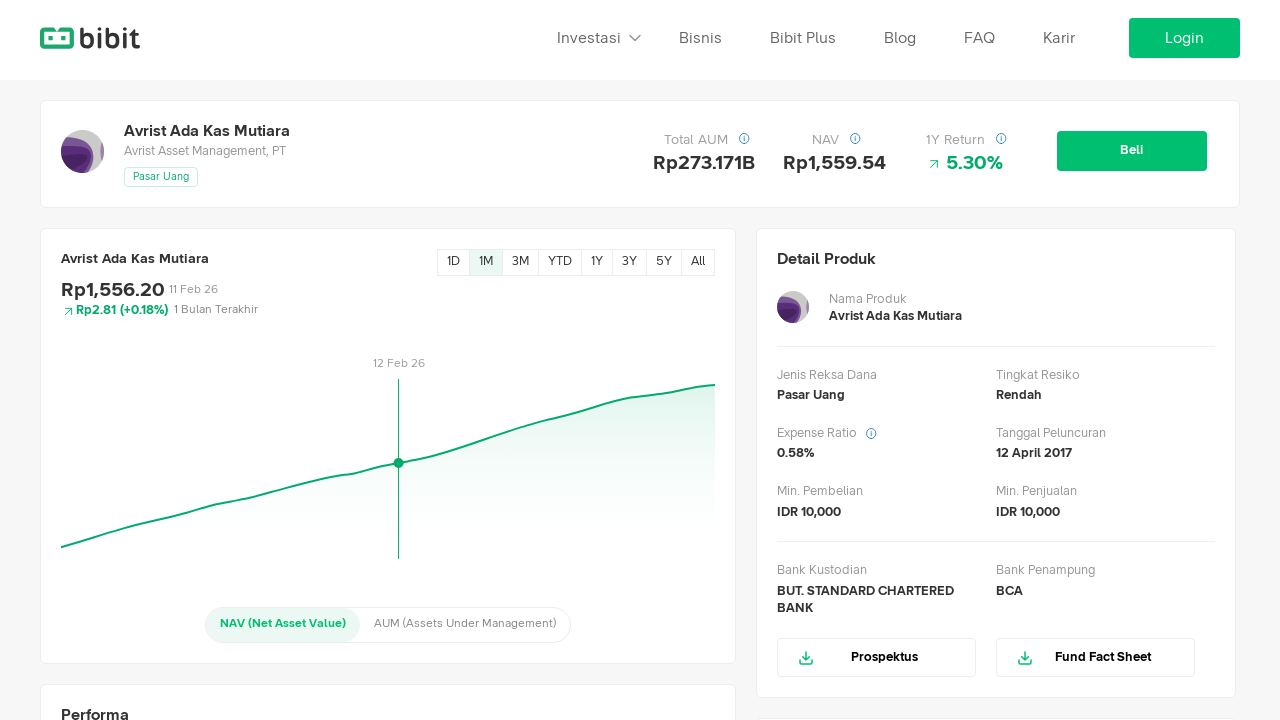

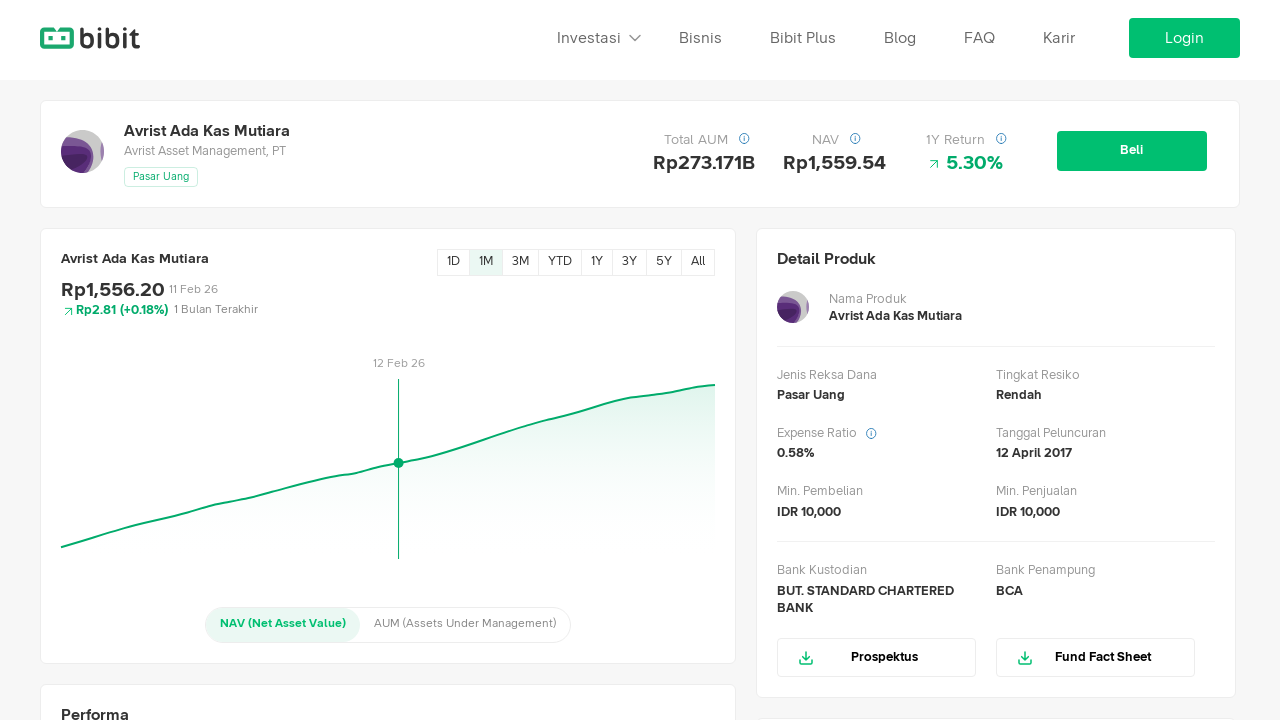